Tests clicking and hovering on a button with a dynamic ID on the UI Test Automation Playground website.

Starting URL: http://uitestingplayground.com/dynamicid

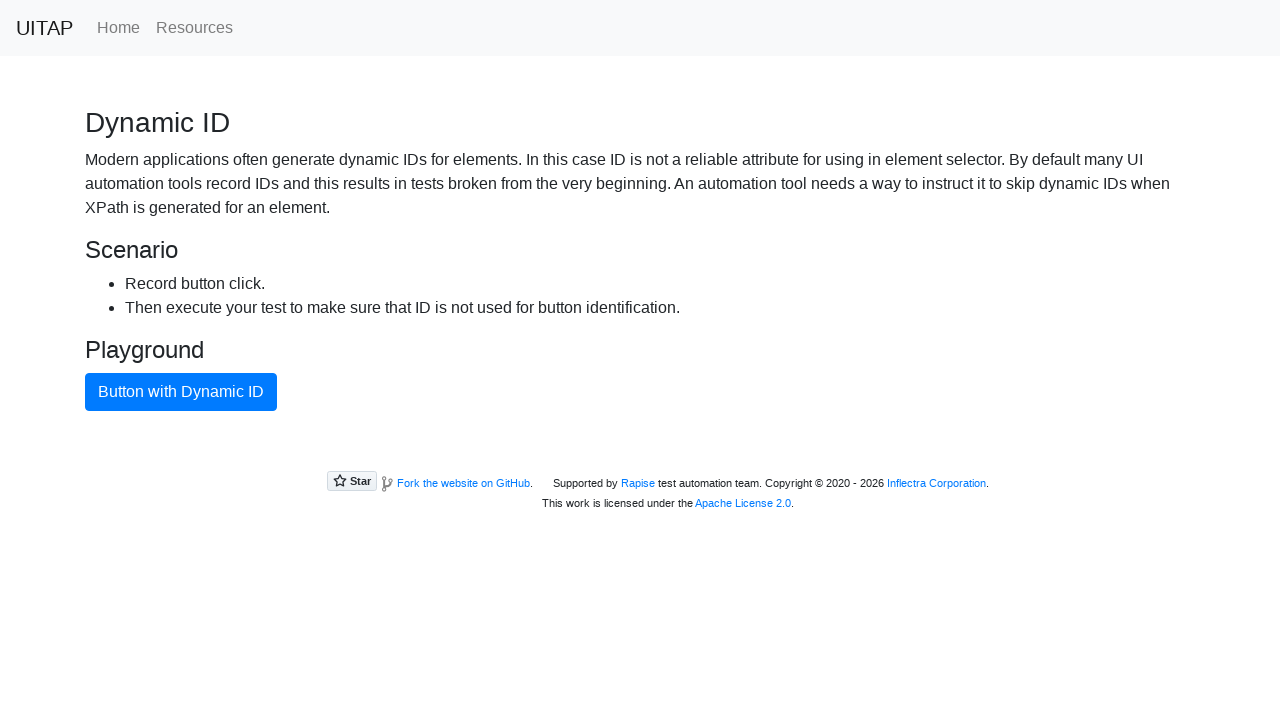

Clicked button with dynamic ID at (181, 392) on internal:role=button[name="Button with Dynamic ID"i]
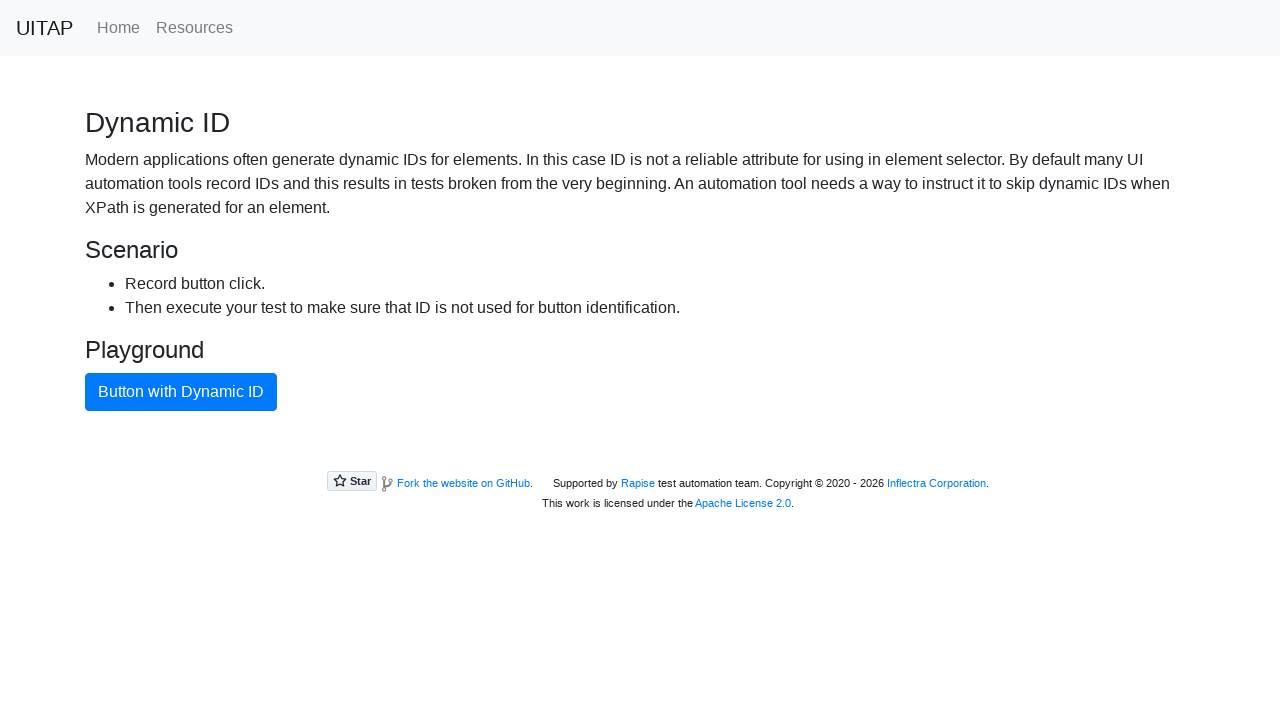

Hovered over button with dynamic ID at (181, 392) on internal:role=button[name="Button with Dynamic ID"i]
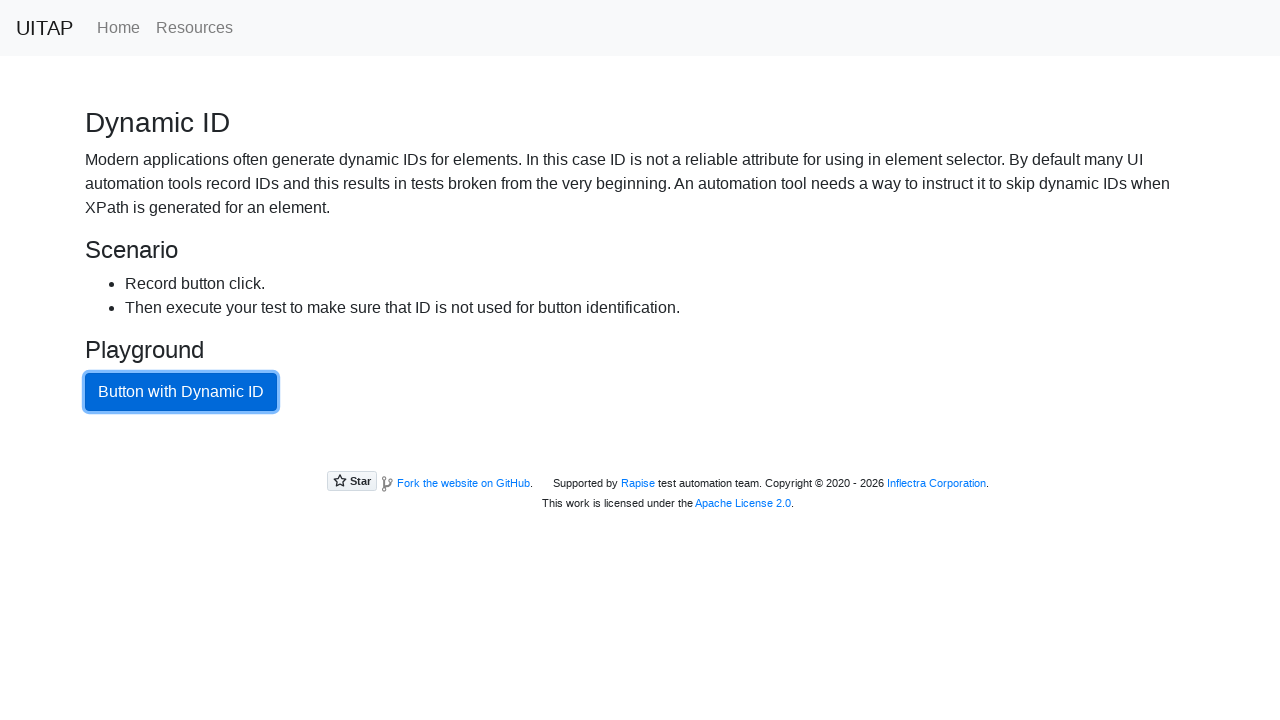

Waited 3 seconds for visual confirmation
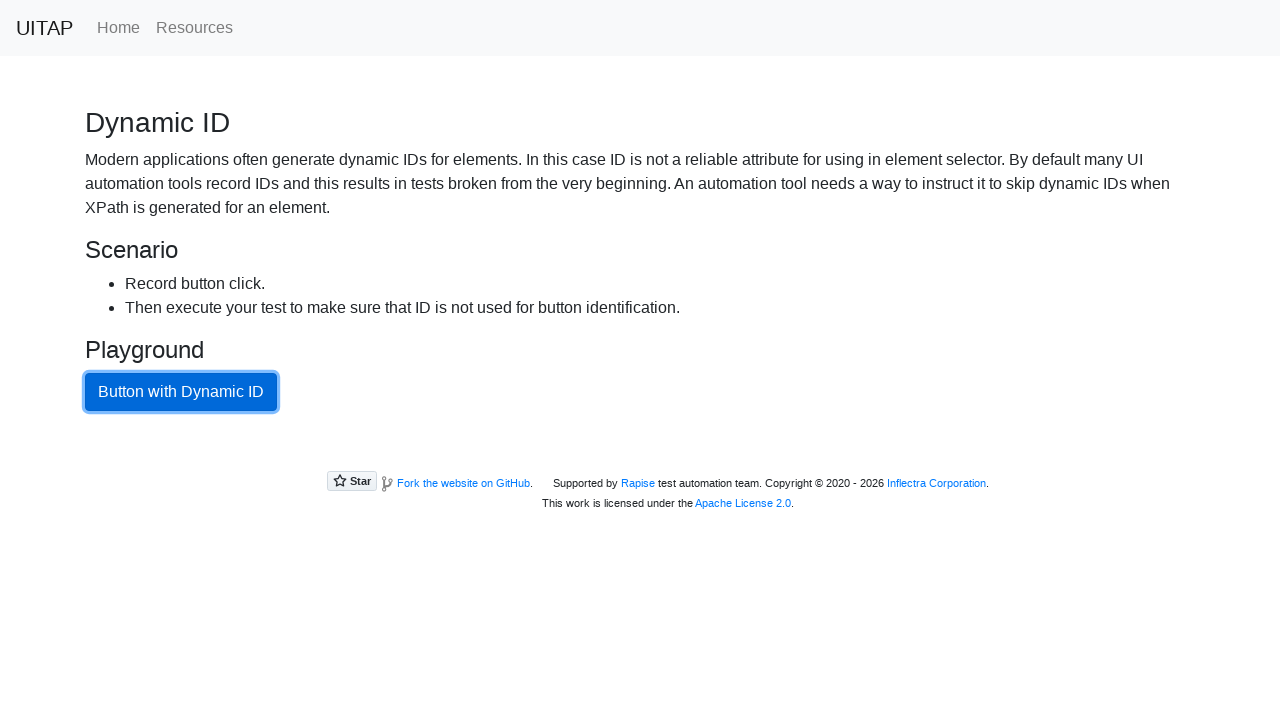

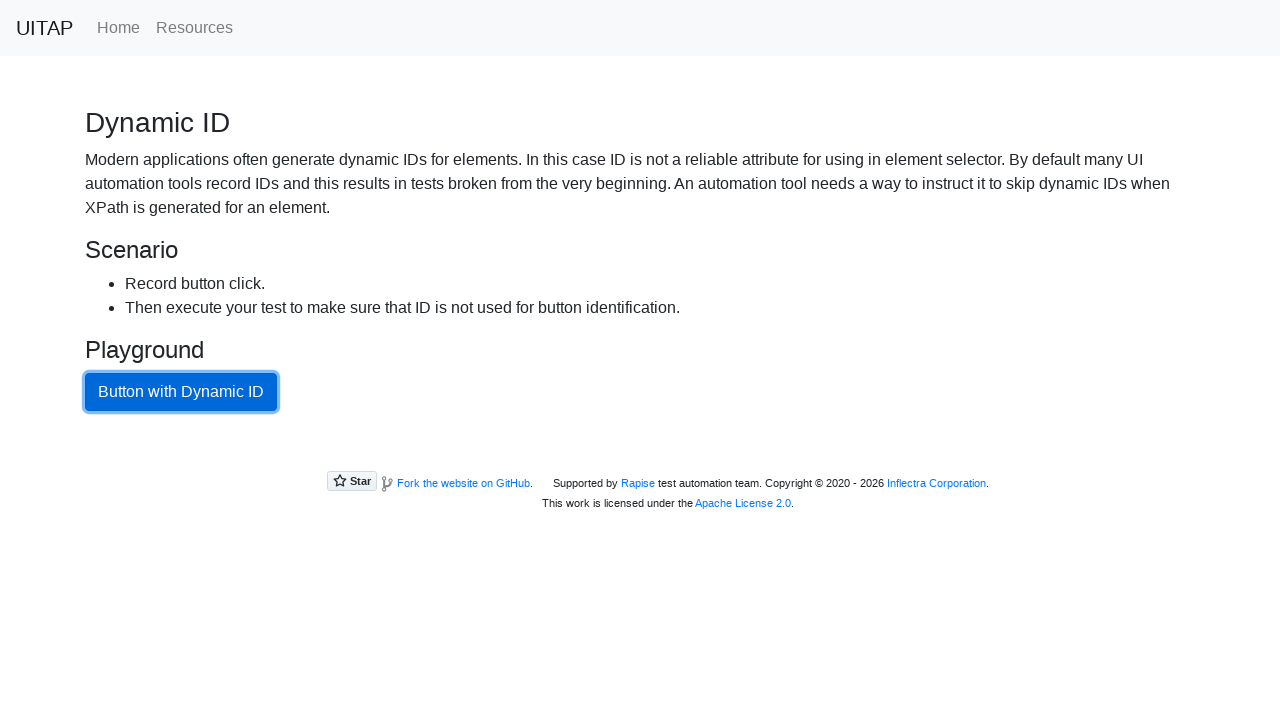